Tests dynamic content loading by clicking a button and waiting up to 8 seconds for the element to appear

Starting URL: http://the-internet.herokuapp.com/dynamic_loading/2

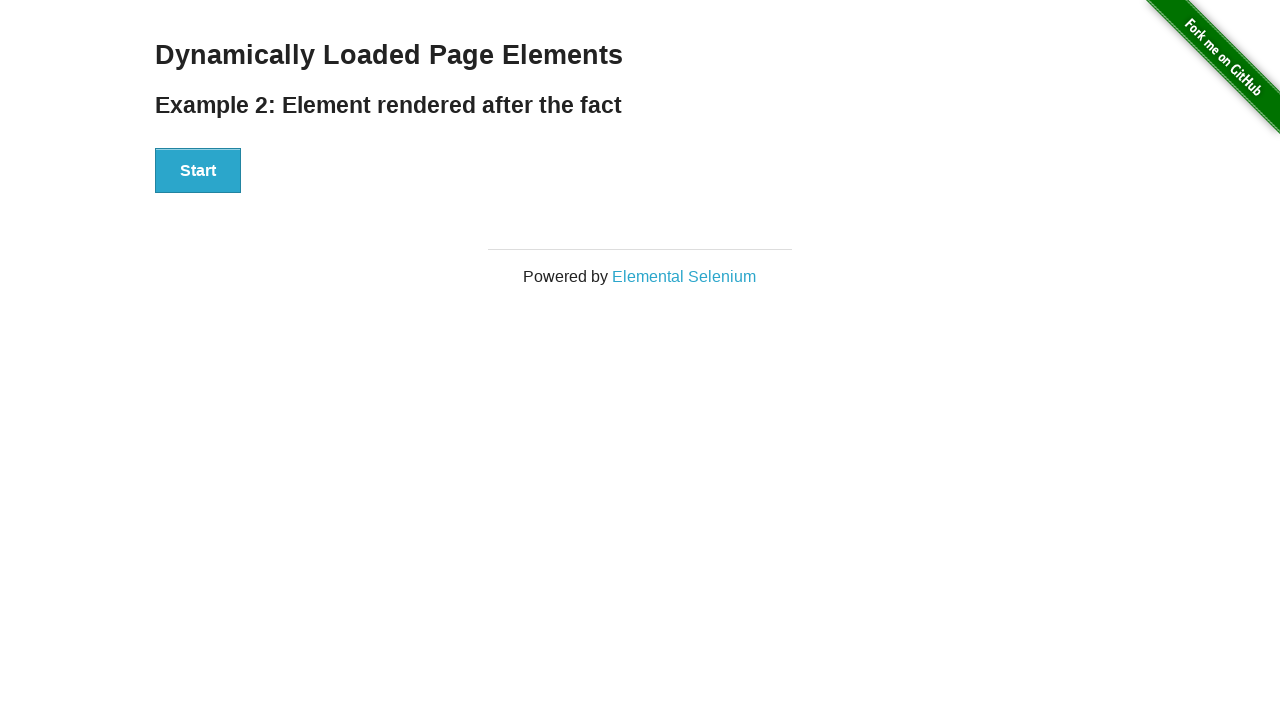

Clicked the start button to trigger dynamic loading at (198, 171) on #start button
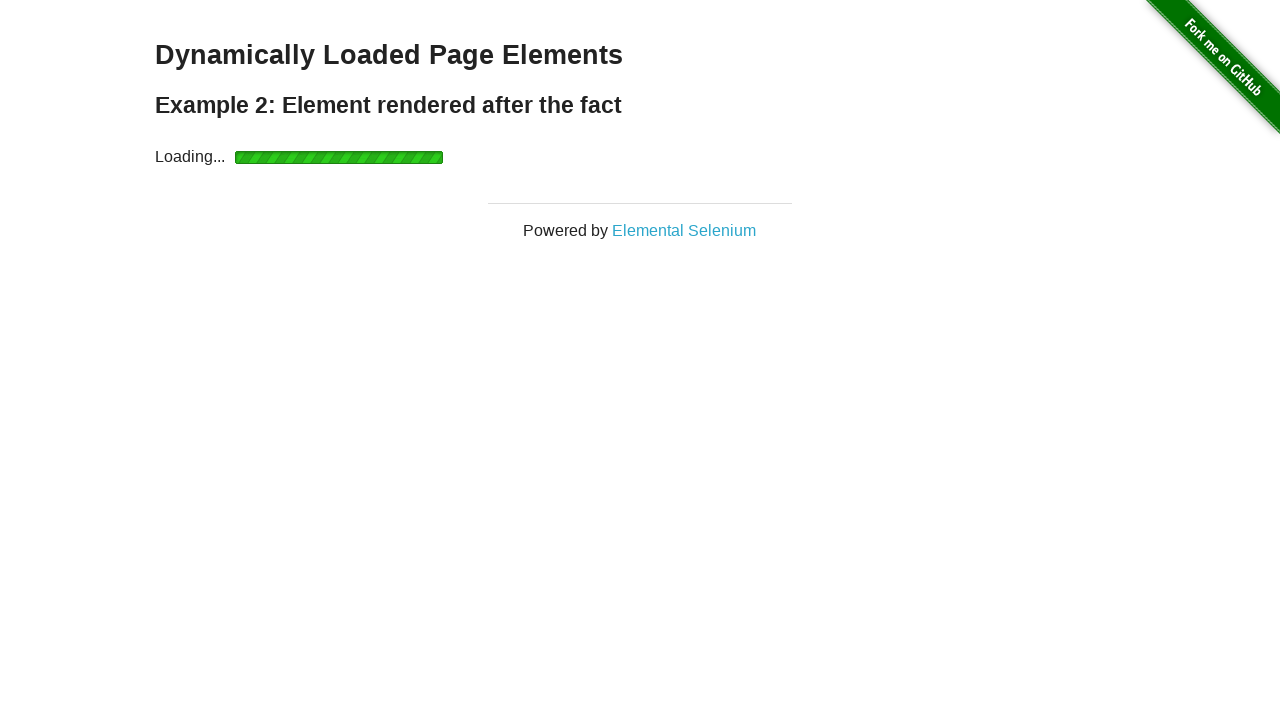

Waited up to 8 seconds for the finish element to appear
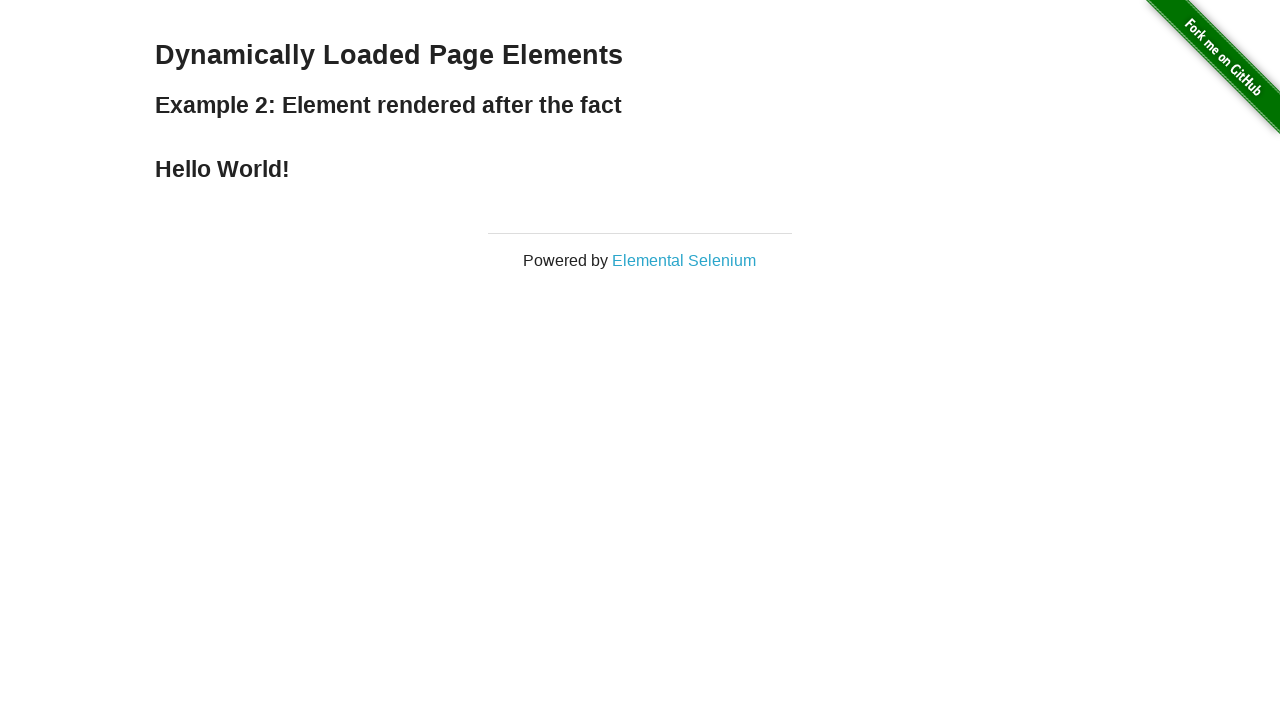

Retrieved text content from finish element
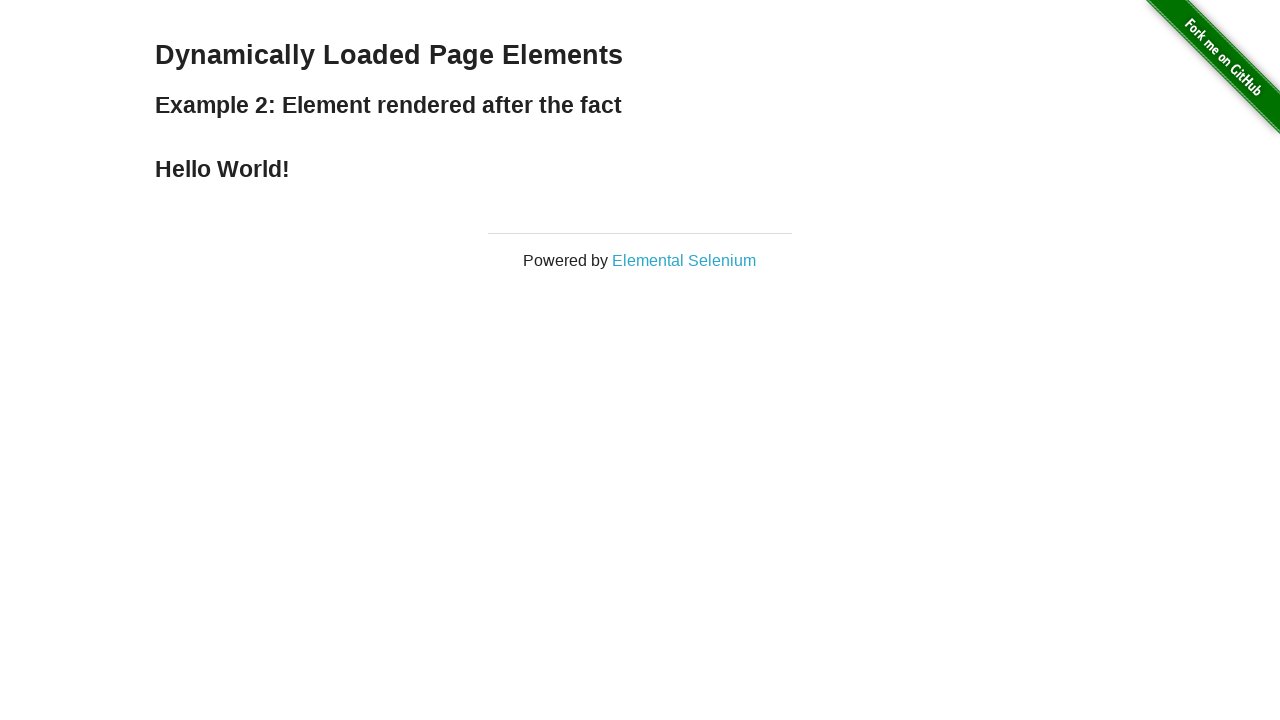

Verified finish element text is 'Hello World!'
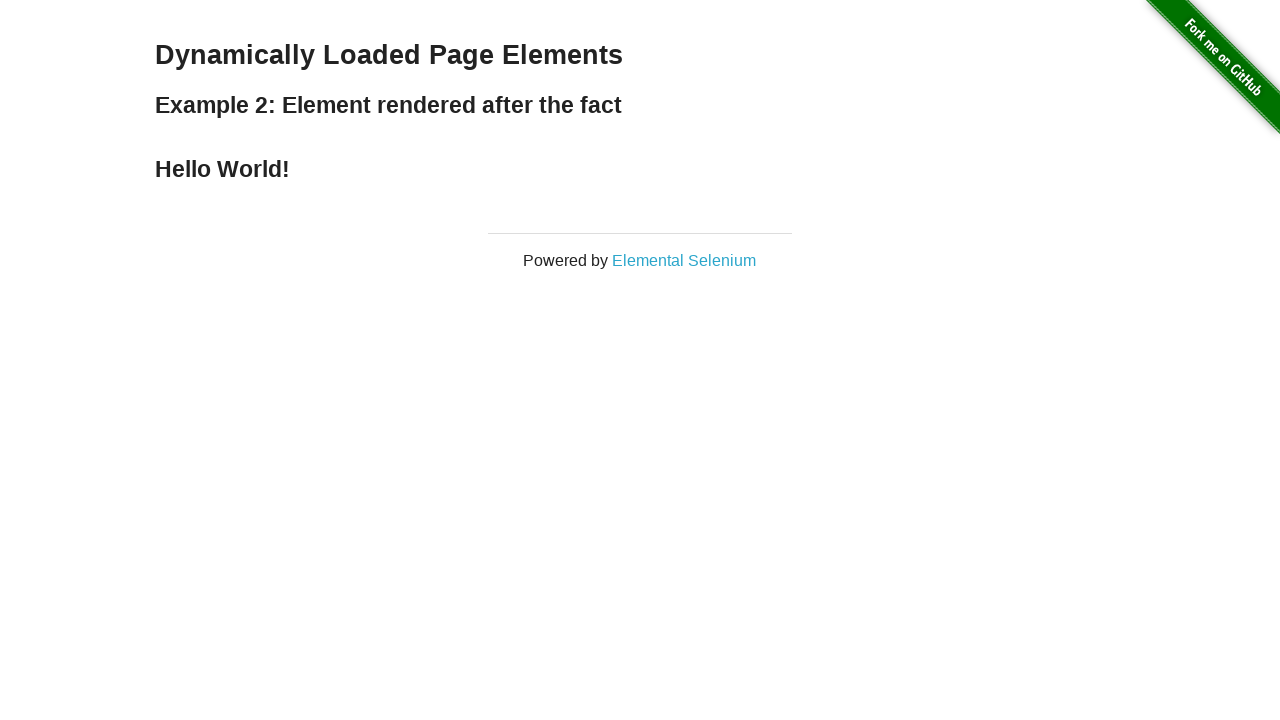

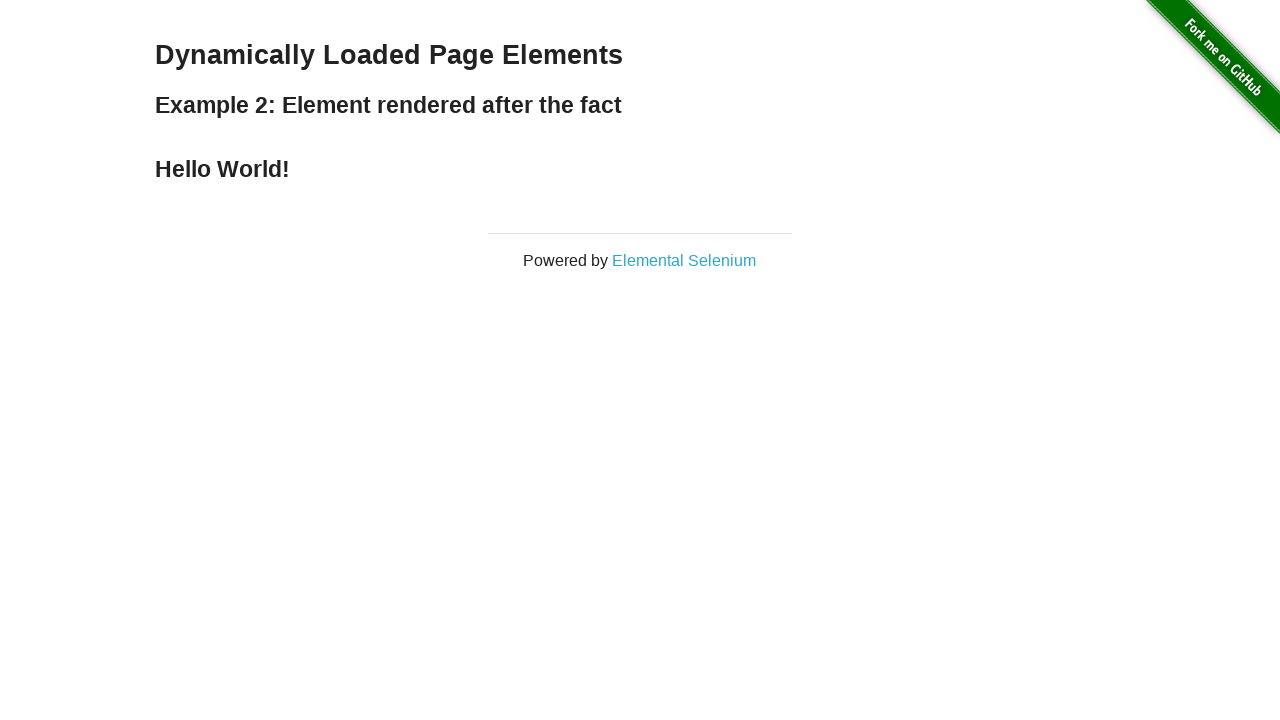